Tests selecting a value from a dropdown (year selection box) on a registration form by choosing "1990" from the year dropdown.

Starting URL: http://demo.automationtesting.in/Register.html

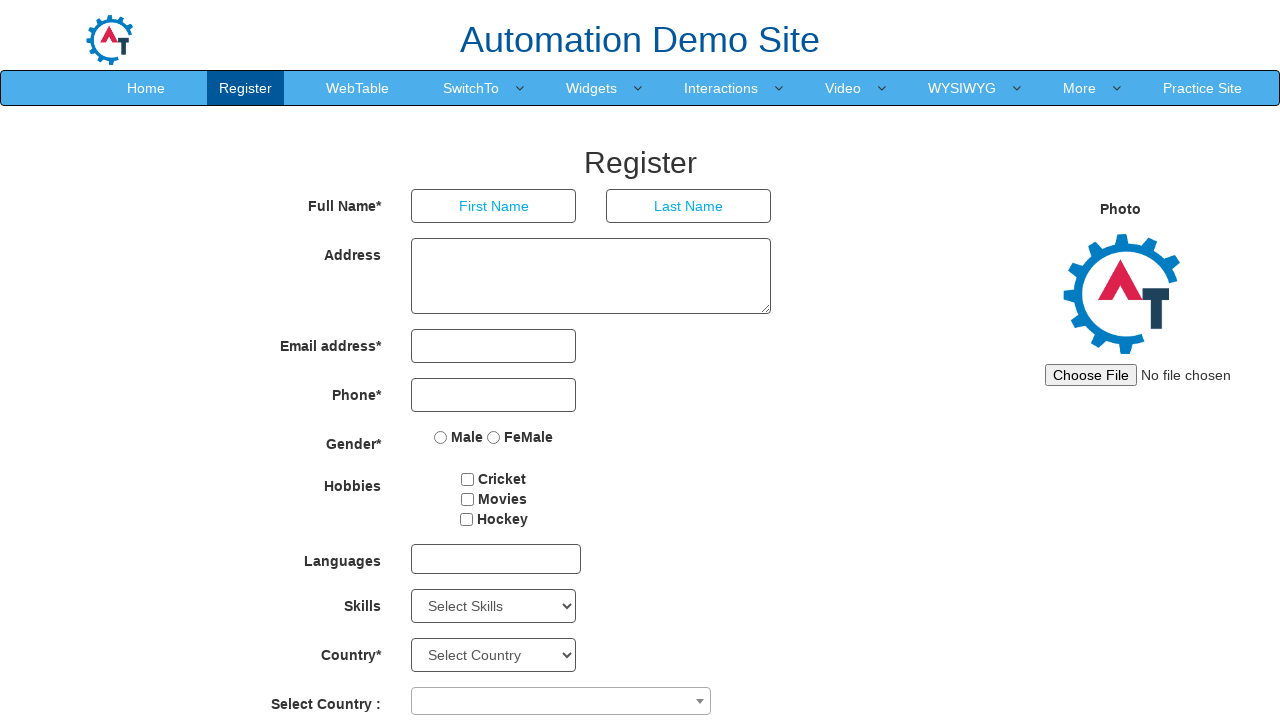

Navigated to registration form page
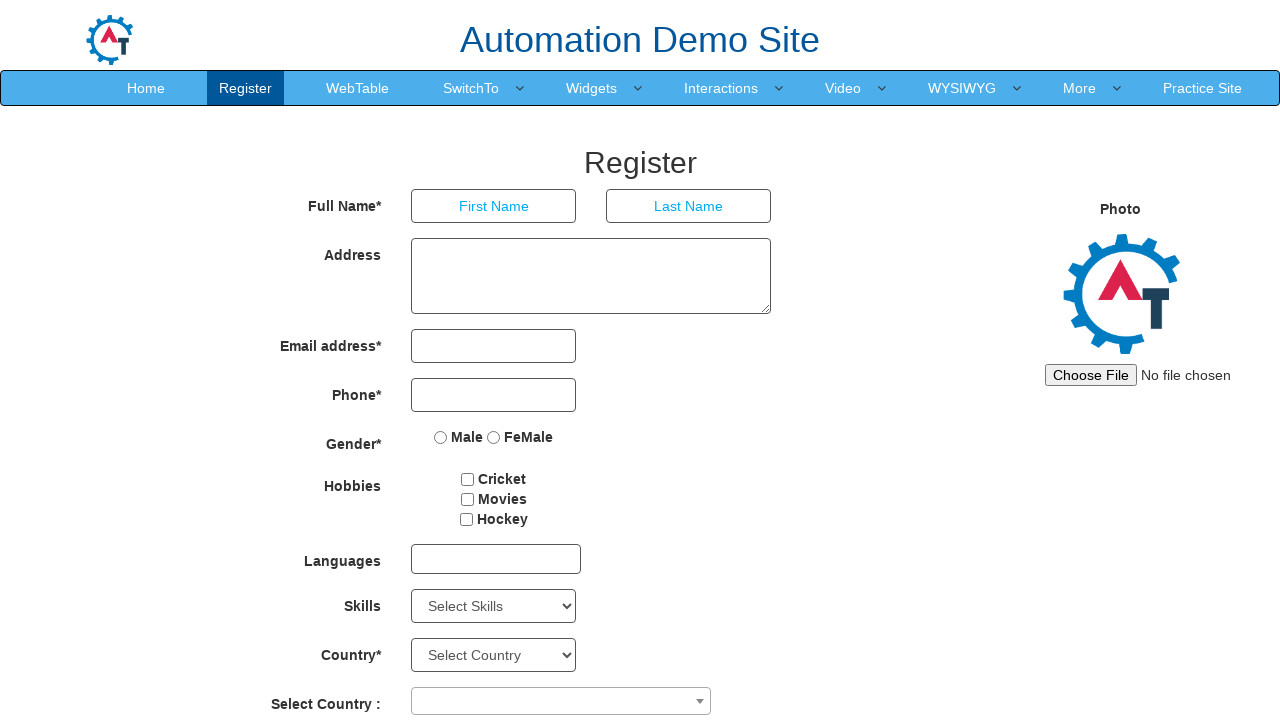

Selected year '1990' from the year dropdown on select#yearbox
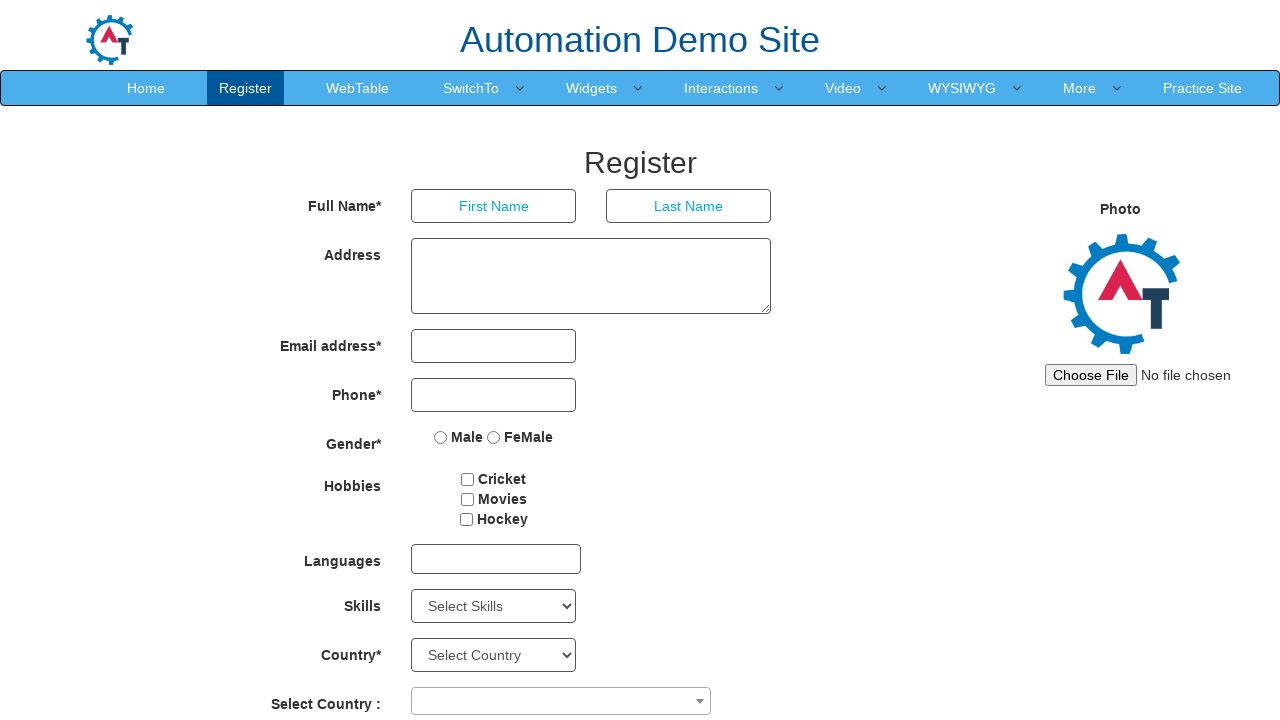

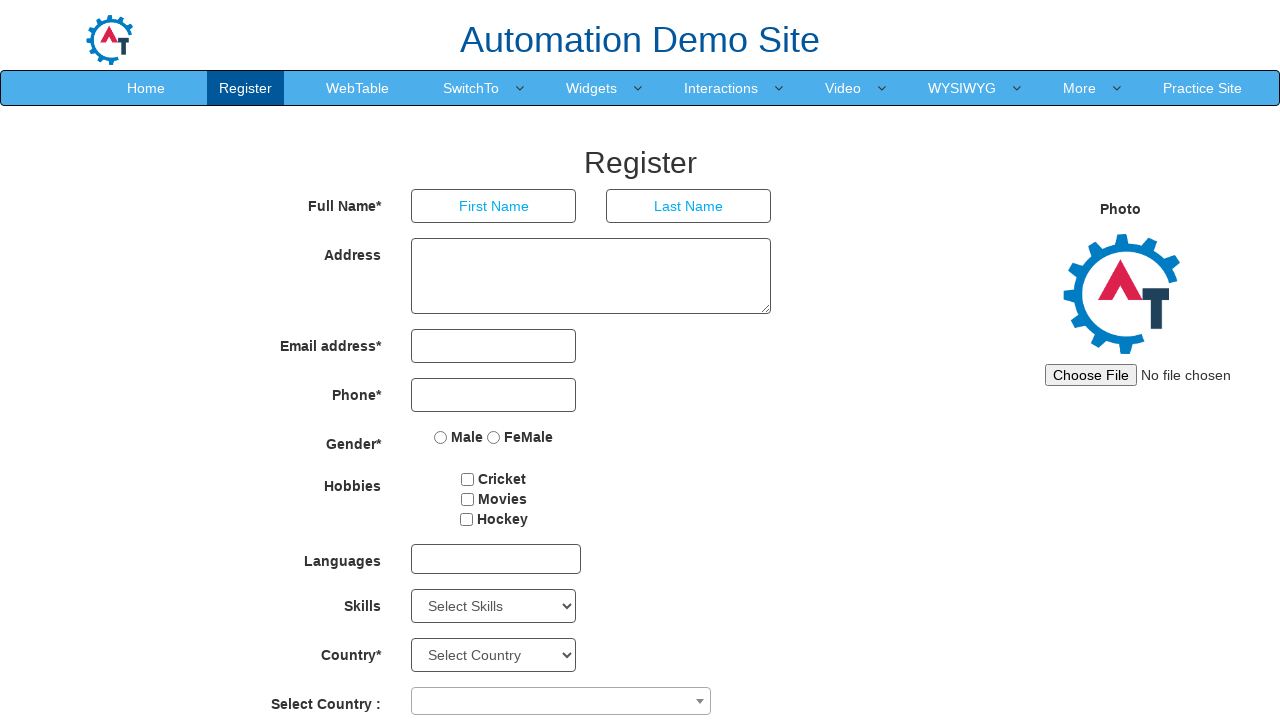